Tests registration form validation by submitting empty data and verifying error messages for all required fields

Starting URL: https://alada.vn/tai-khoan/dang-ky.html

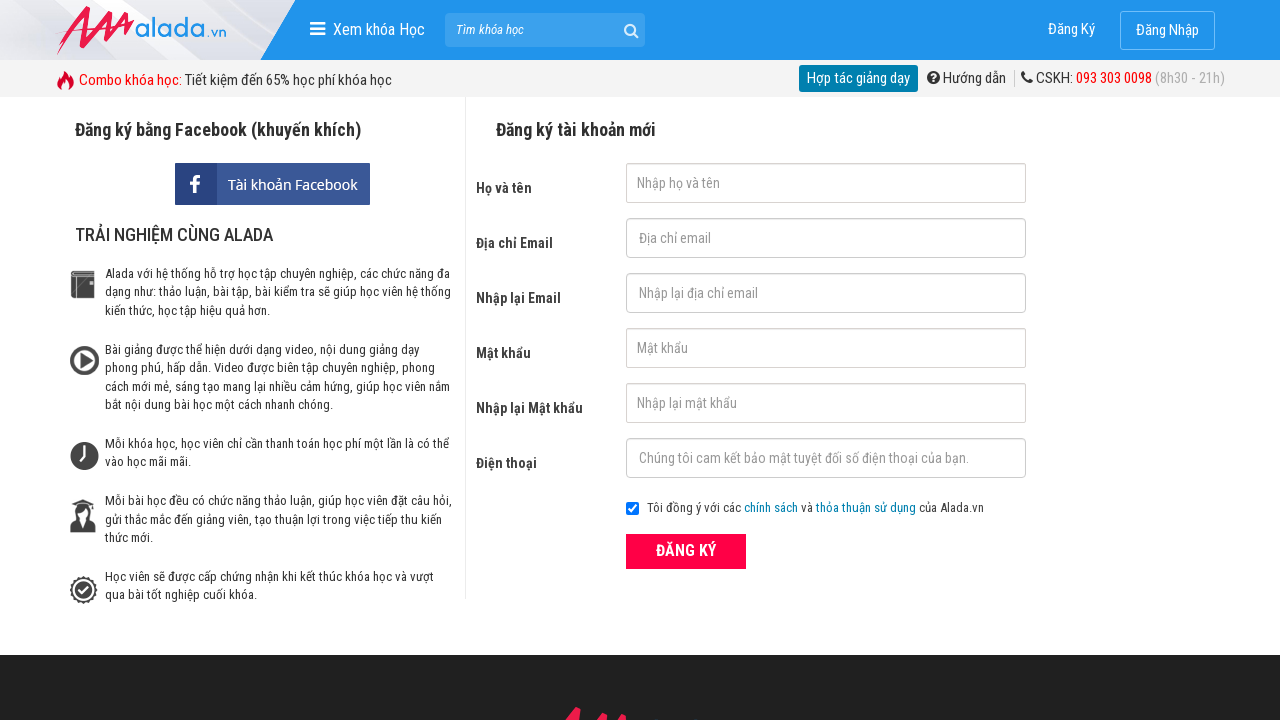

Cleared firstname field on #txtFirstname
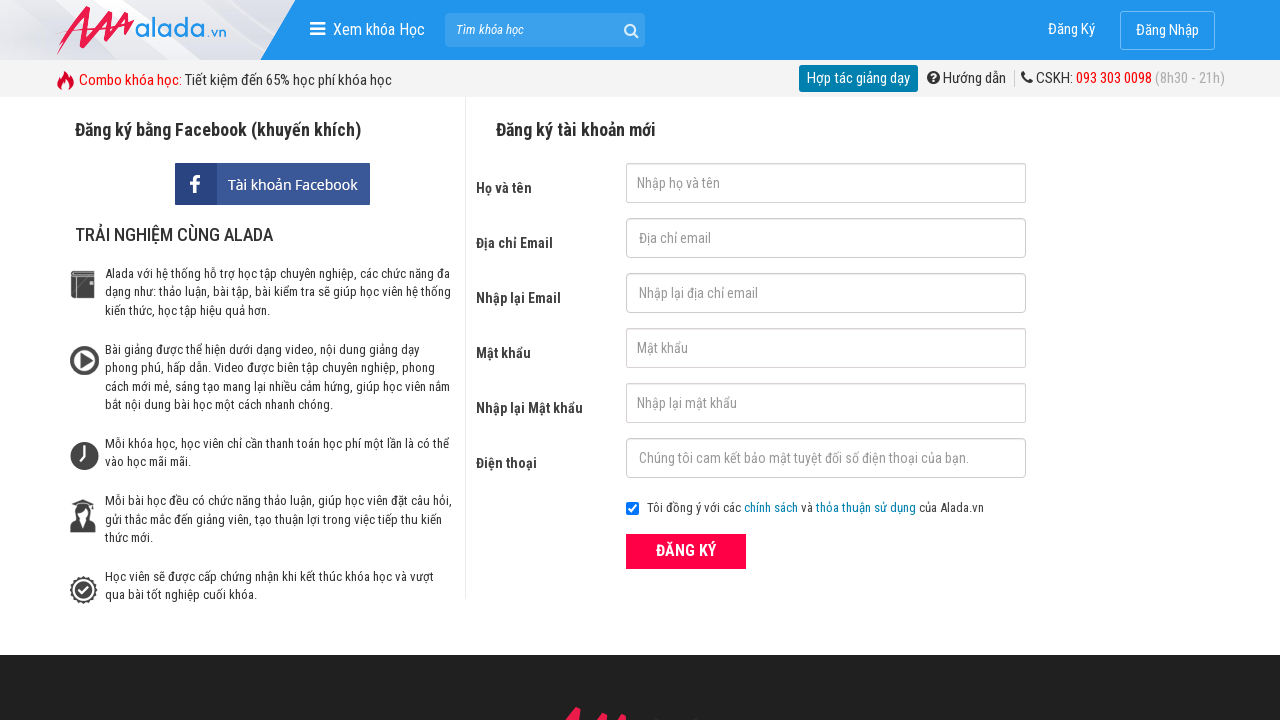

Cleared email field on #txtEmail
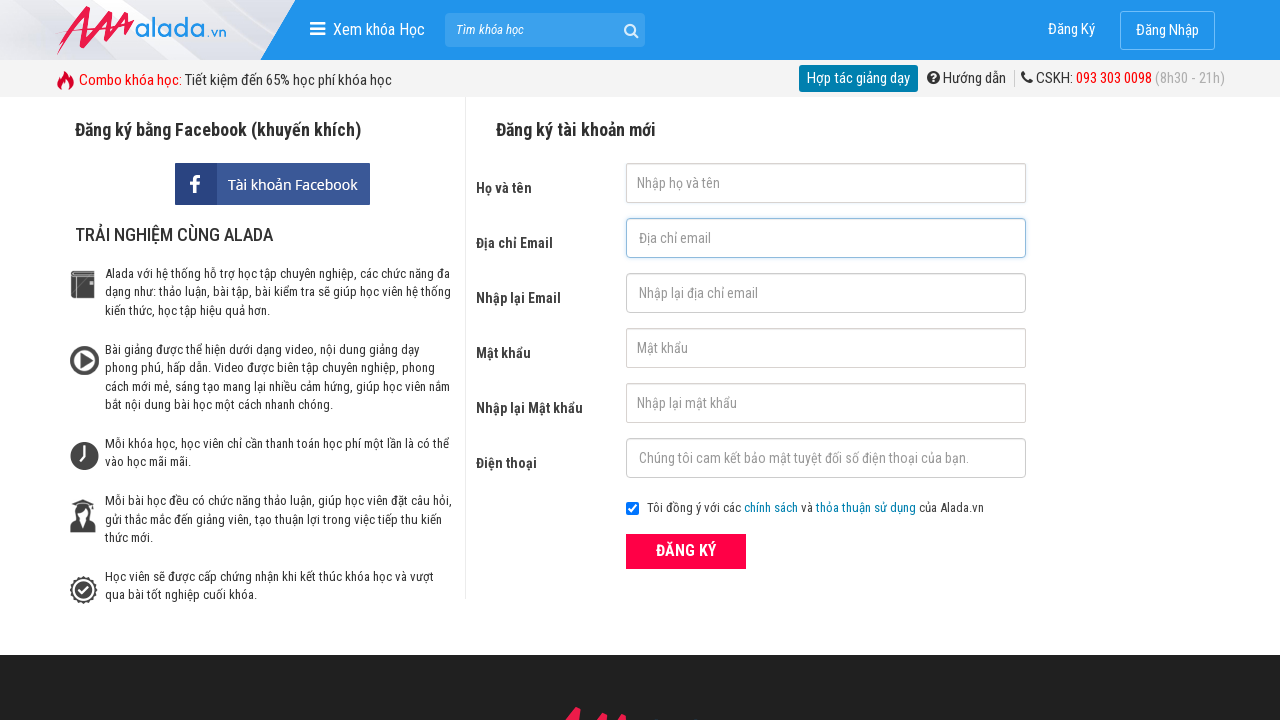

Cleared confirm email field on #txtCEmail
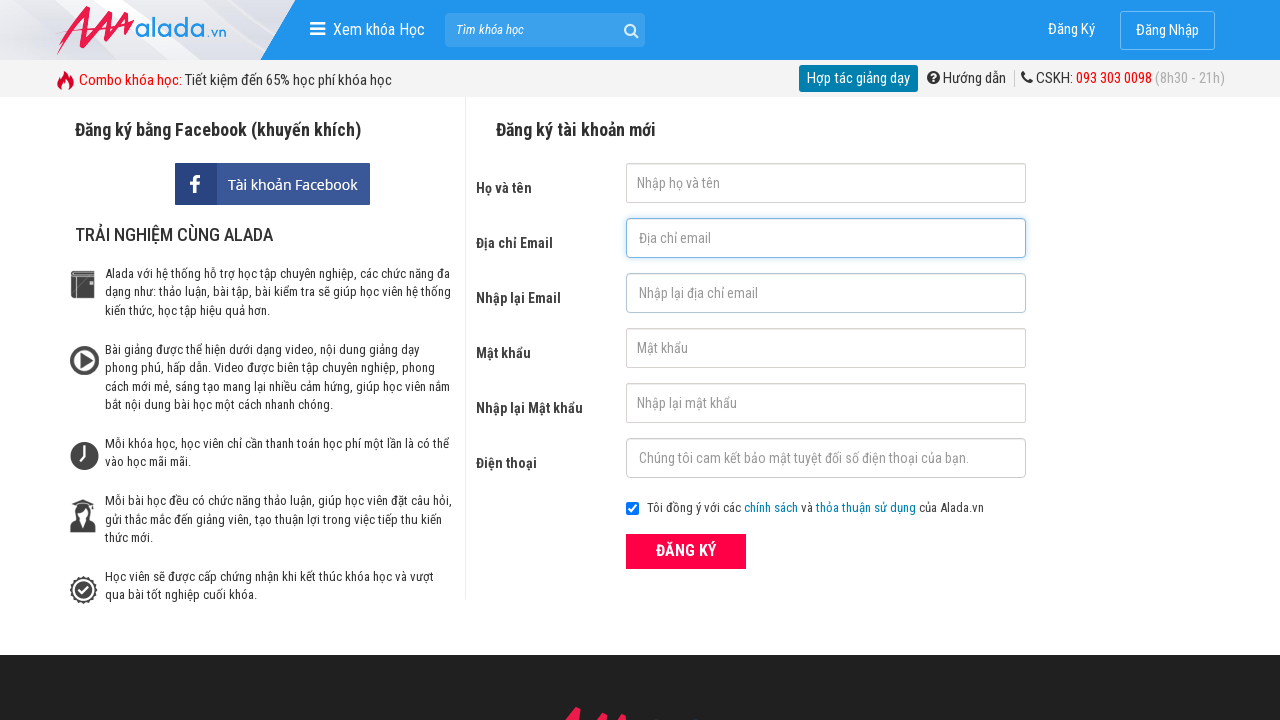

Cleared password field on #txtPassword
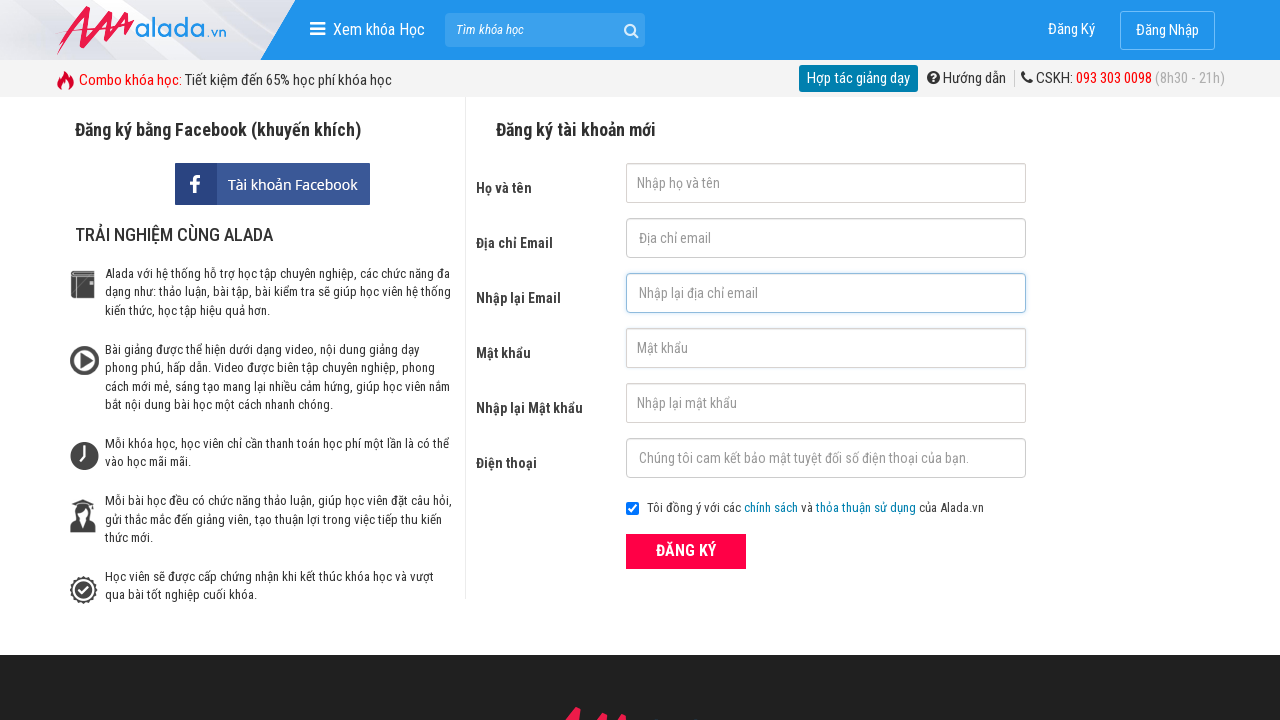

Cleared confirm password field on #txtCPassword
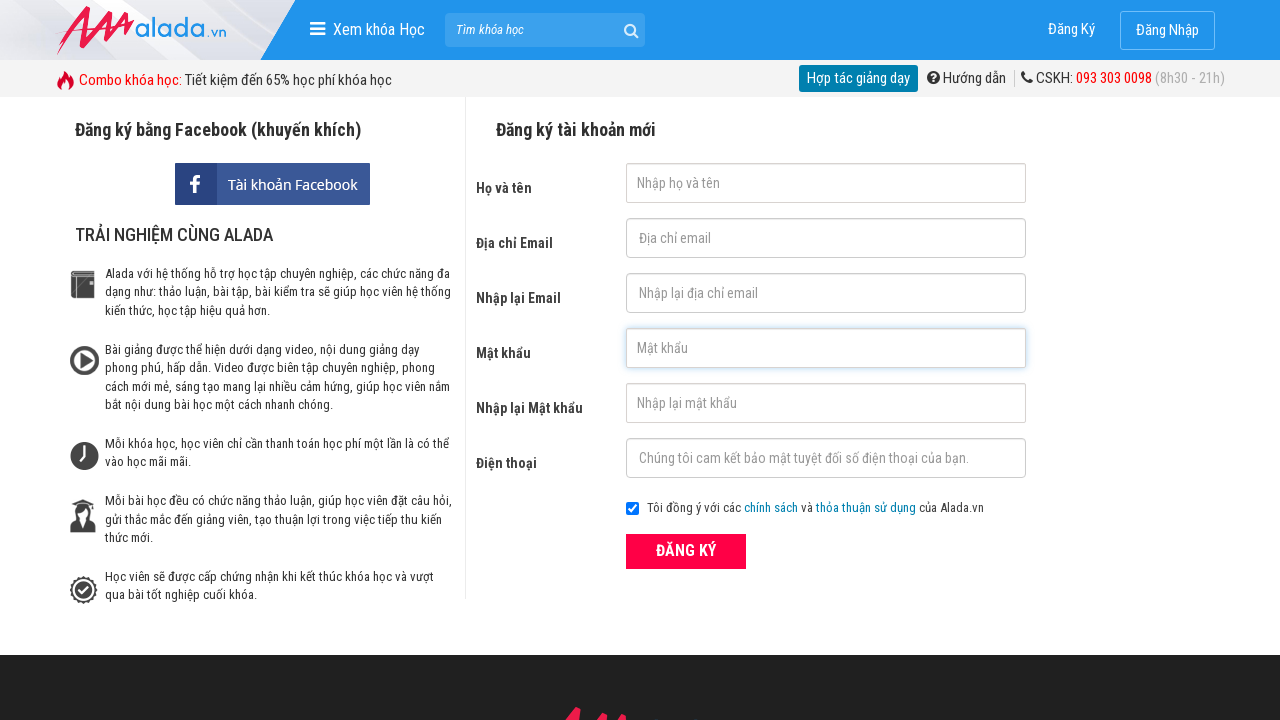

Cleared phone field on #txtPhone
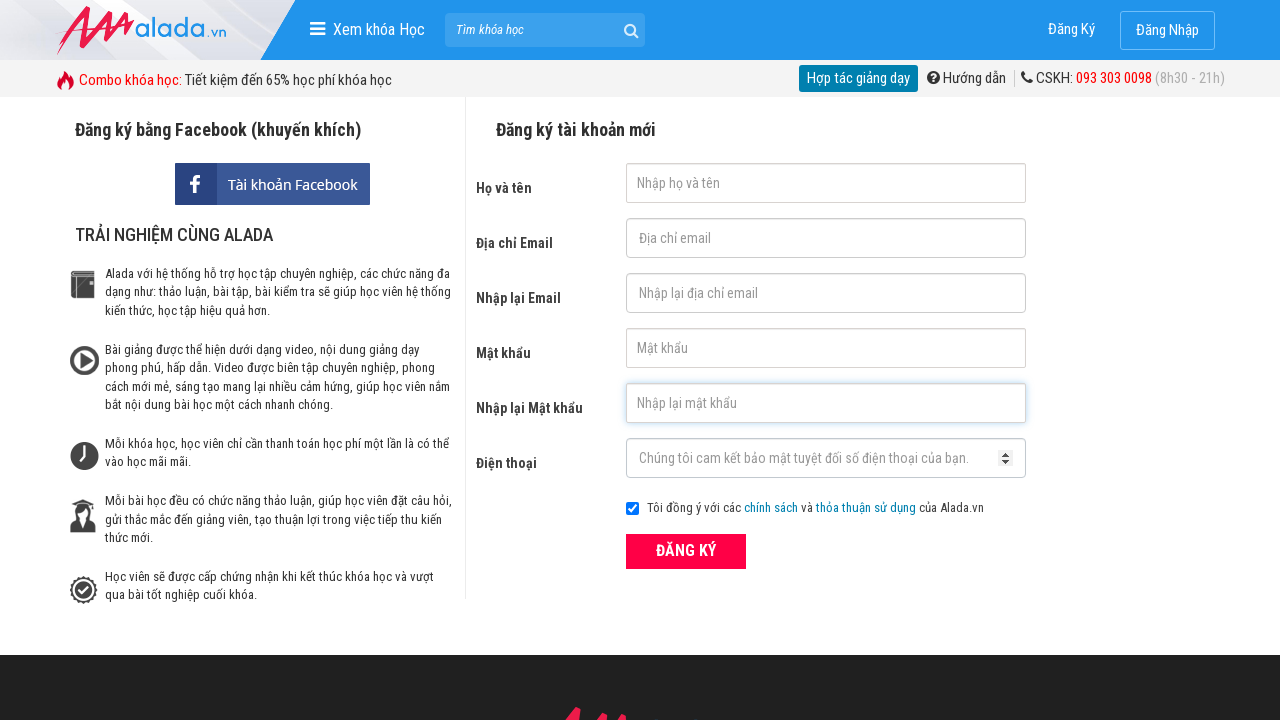

Clicked submit button with all fields empty at (686, 551) on button[type='submit']
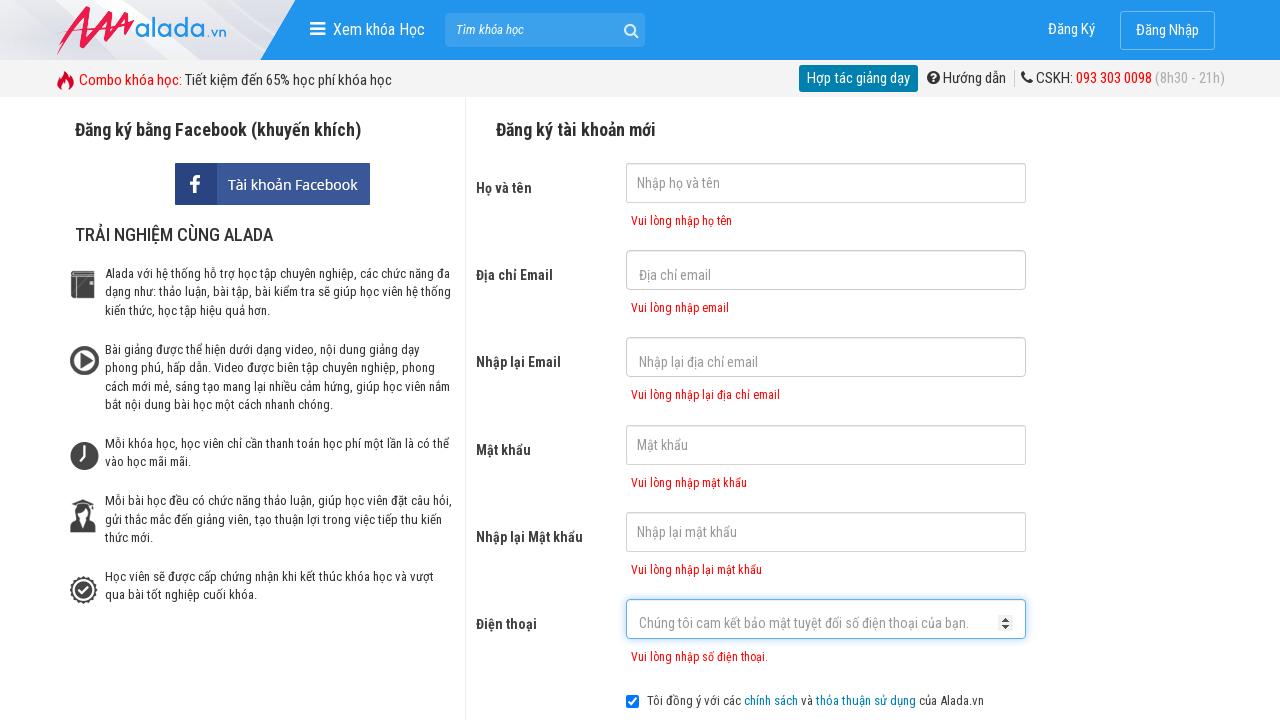

Waited for firstname error message to appear
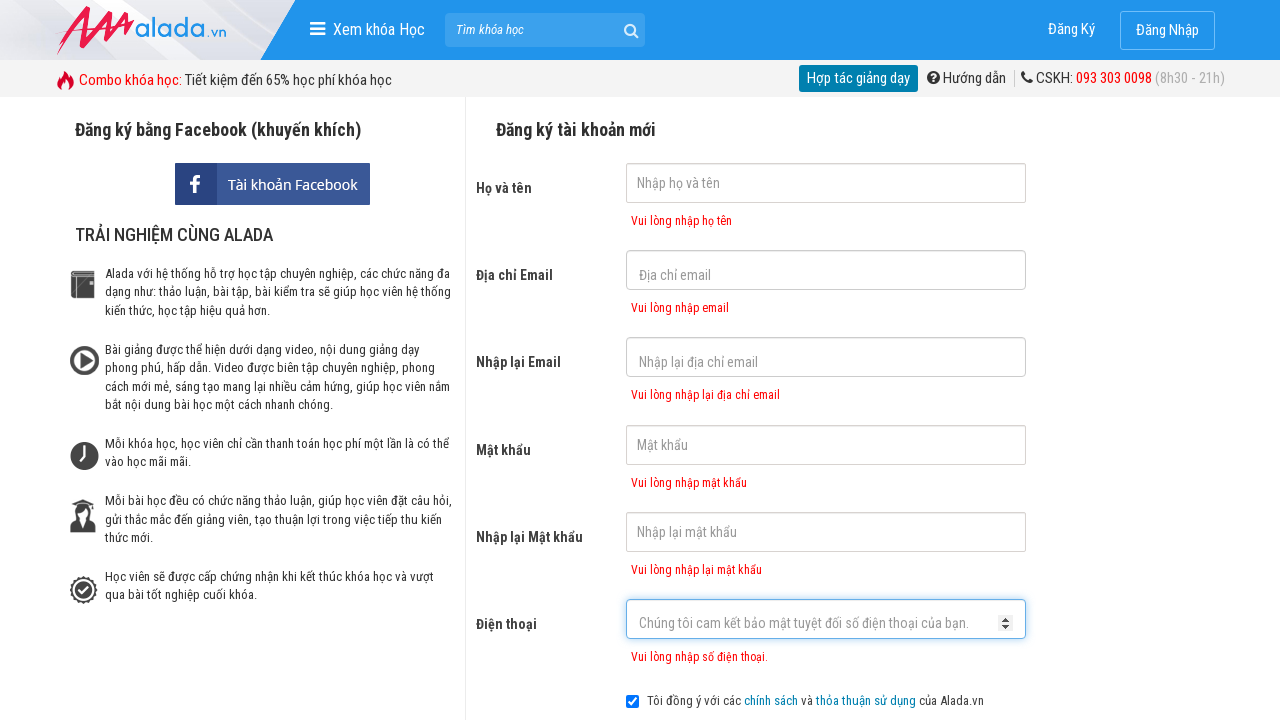

Verified firstname error message: 'Vui lòng nhập họ tên'
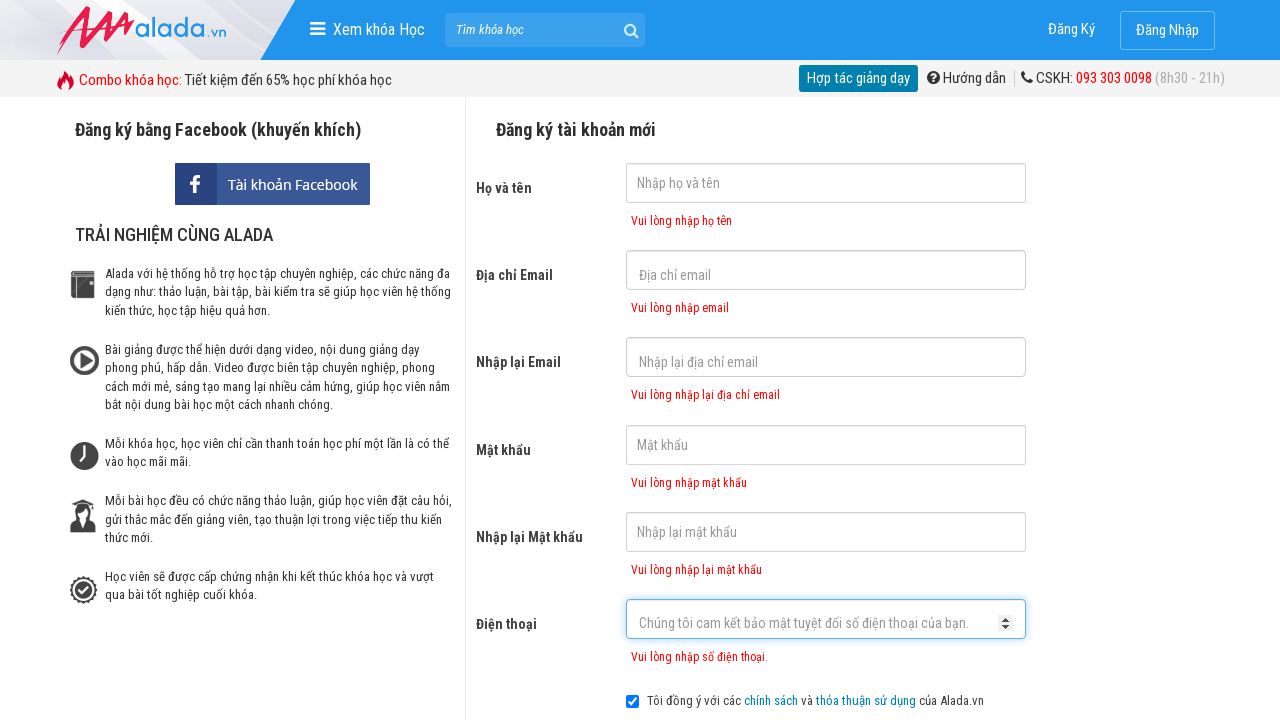

Verified email error message: 'Vui lòng nhập email'
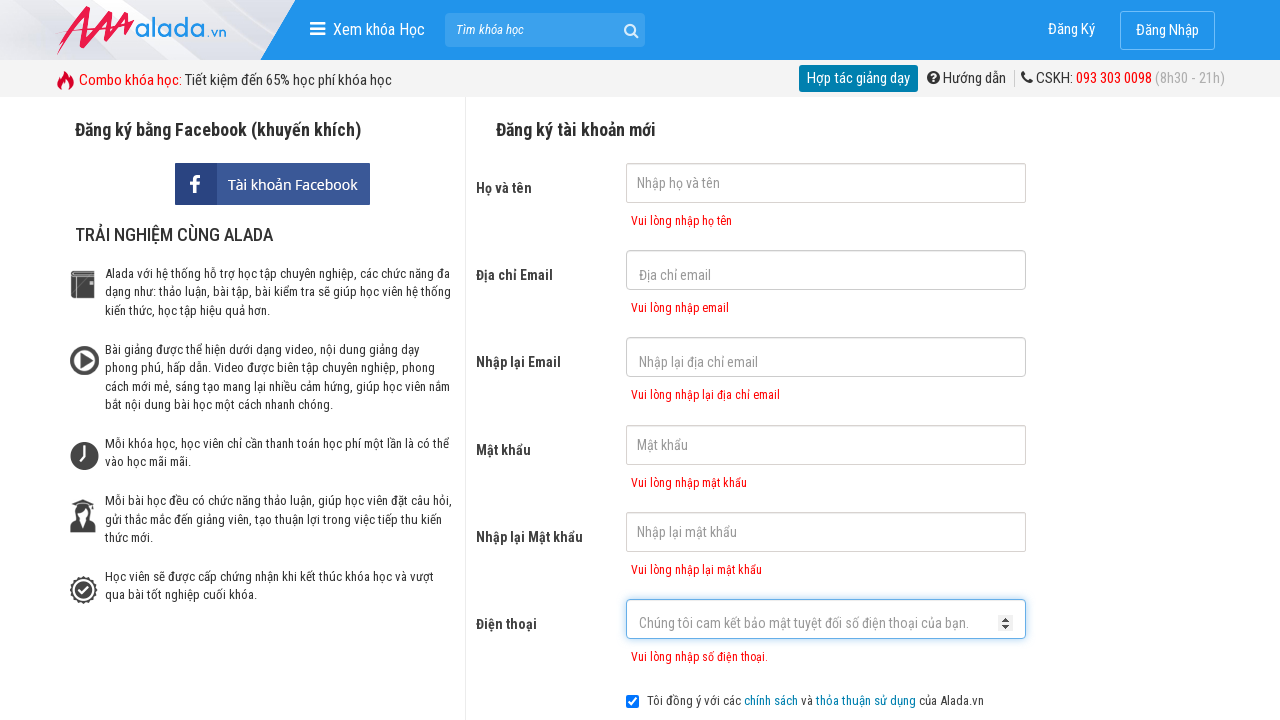

Verified confirm email error message: 'Vui lòng nhập lại địa chỉ email'
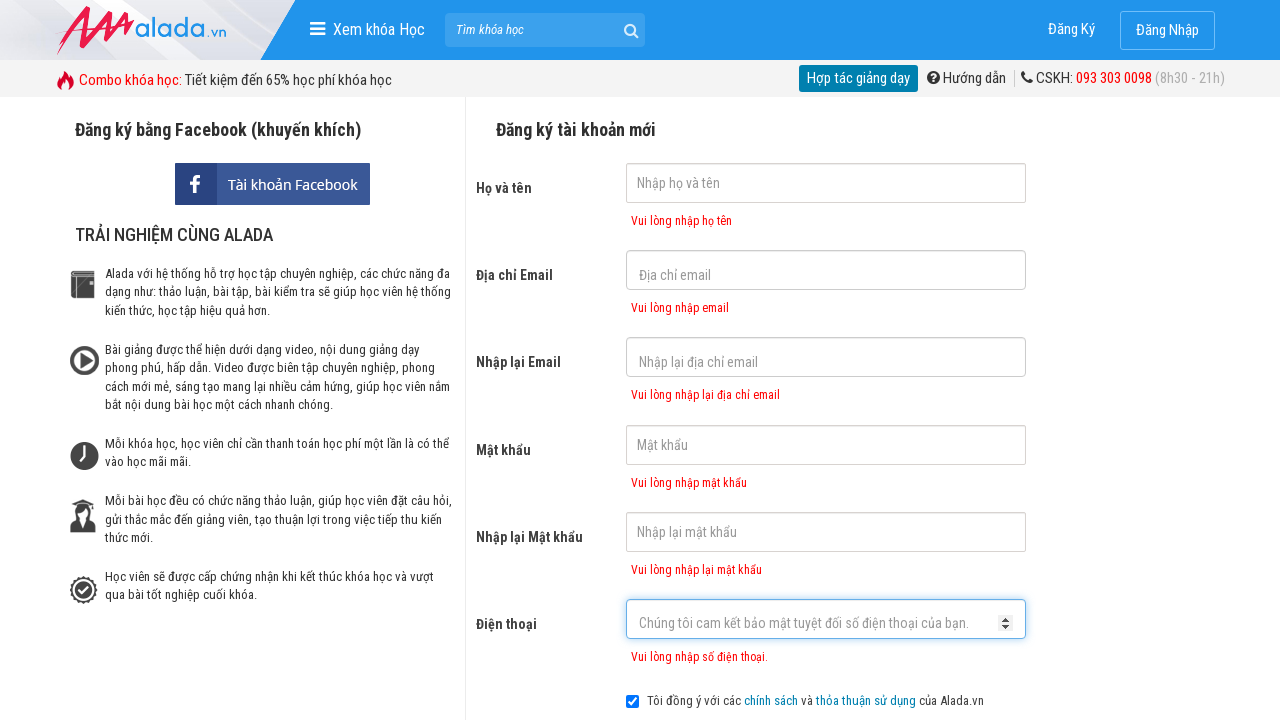

Verified password error message: 'Vui lòng nhập mật khẩu'
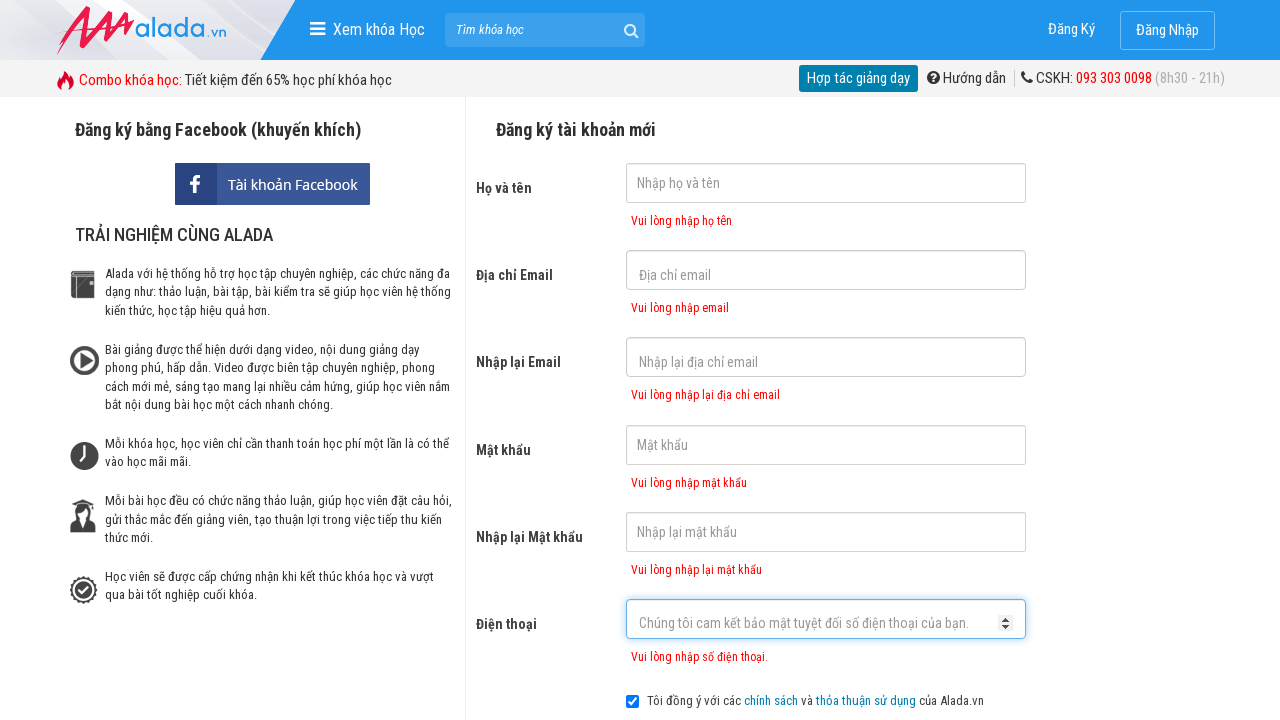

Verified confirm password error message: 'Vui lòng nhập lại mật khẩu'
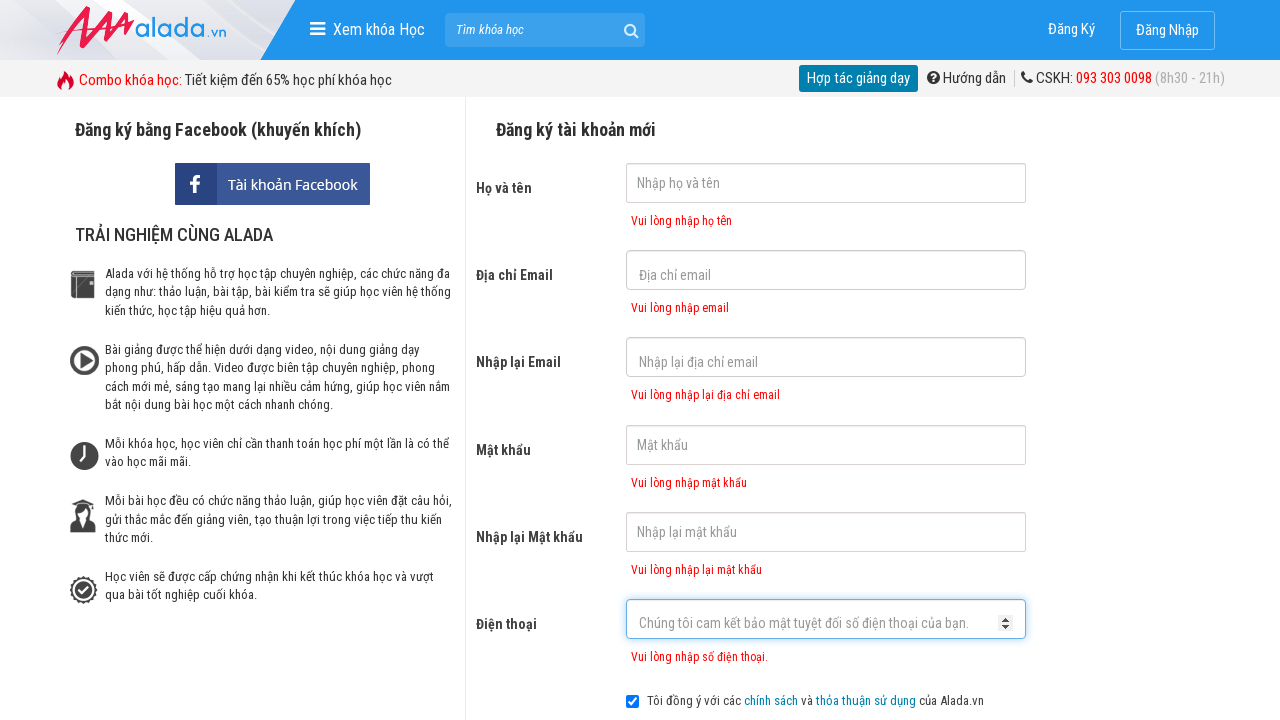

Verified phone error message: 'Vui lòng nhập số điện thoại.'
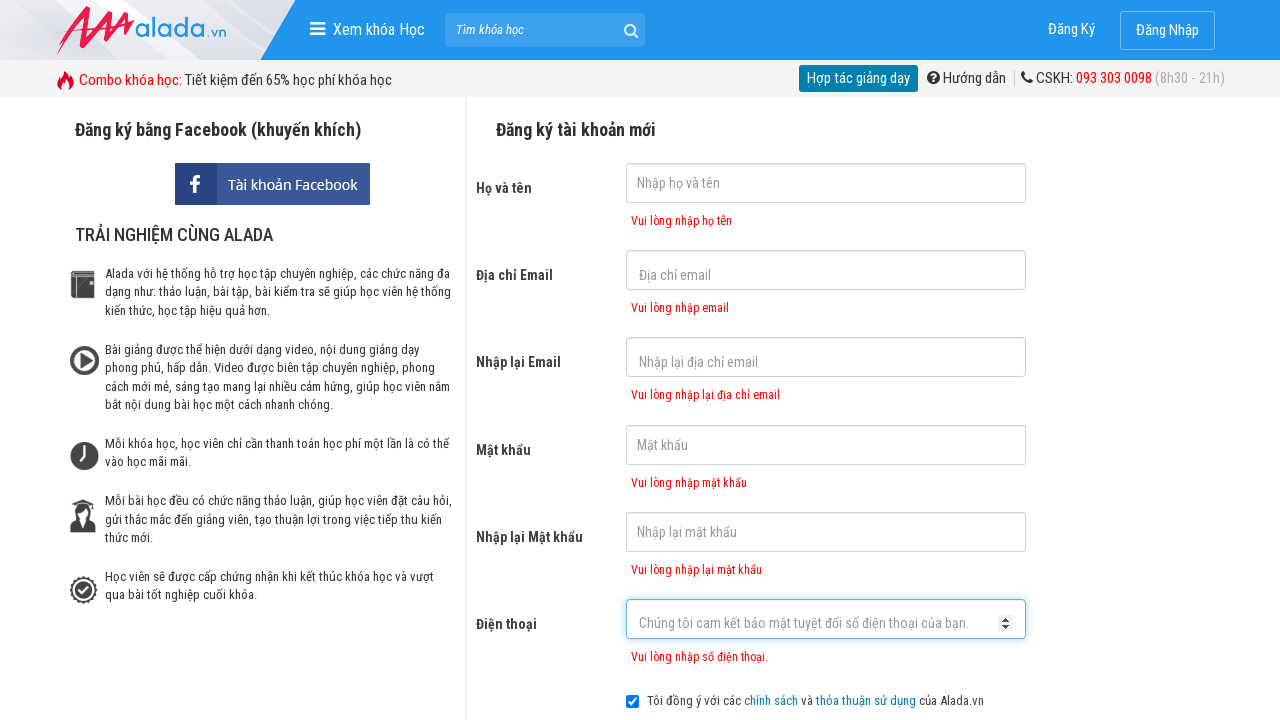

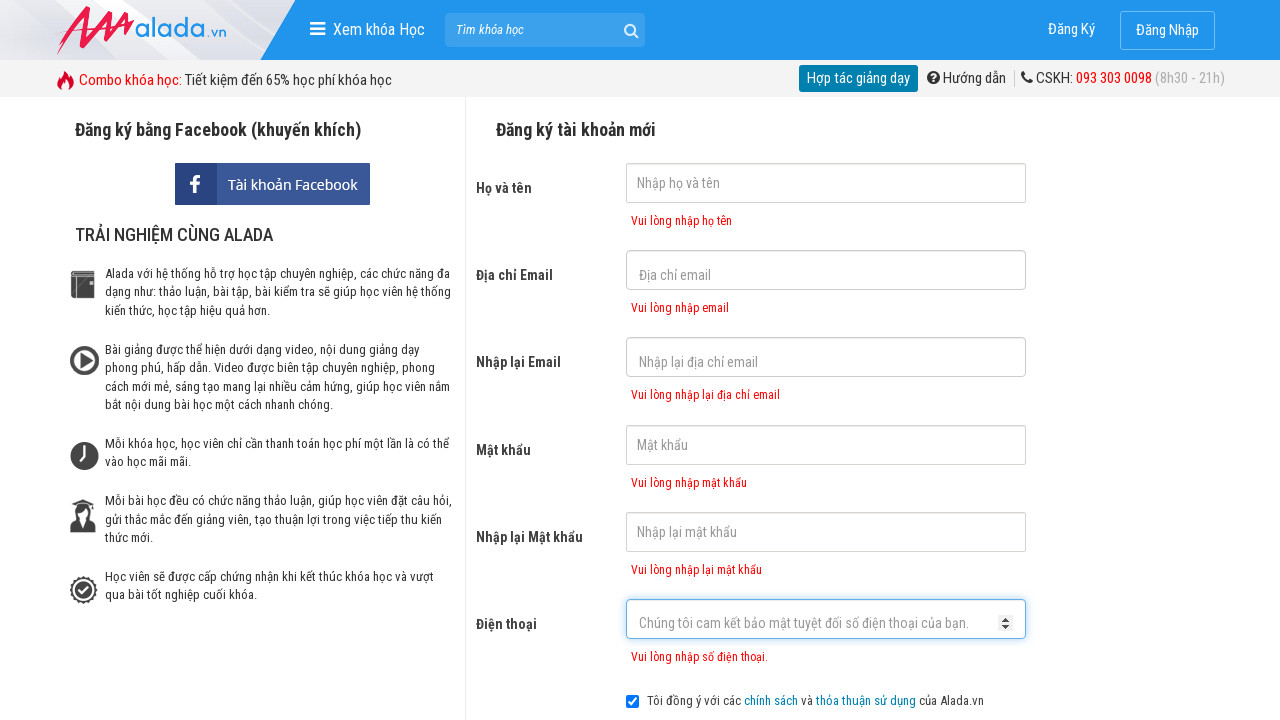